Tests file download functionality by navigating to a file downloader page and clicking on a file link to initiate a download.

Starting URL: https://practice.expandtesting.com/download

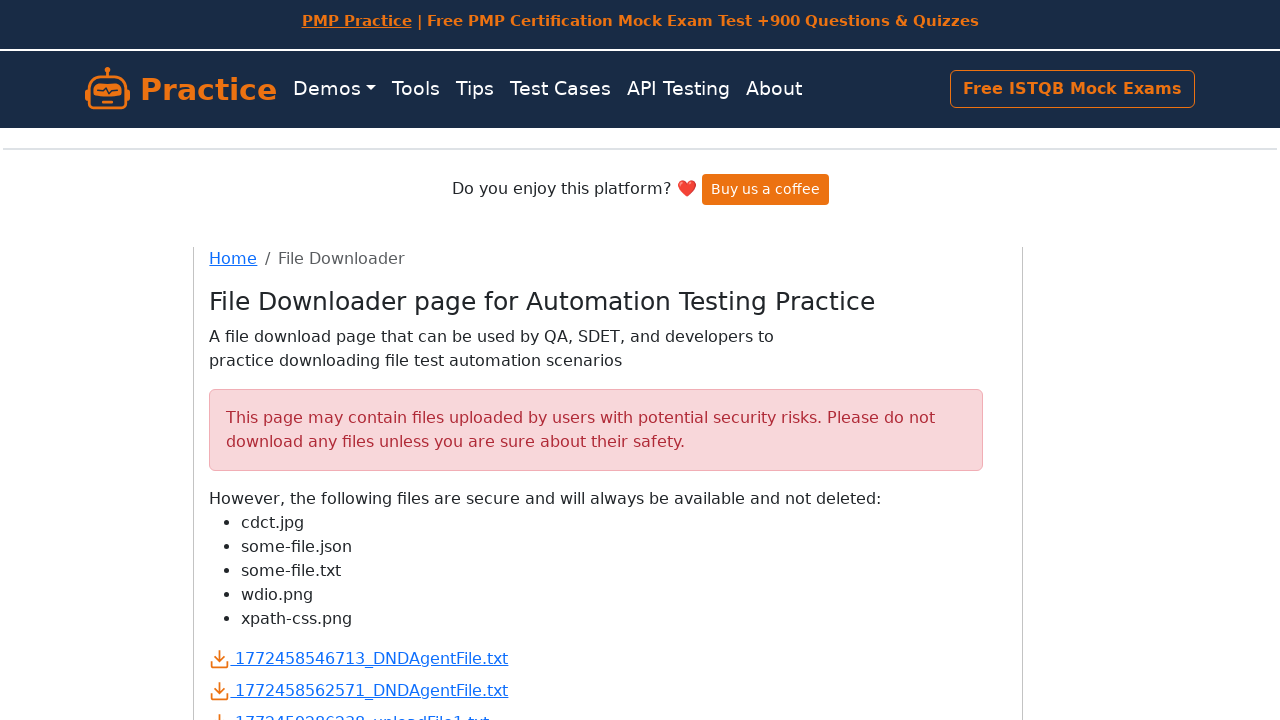

Waited for file download links to be visible on the page
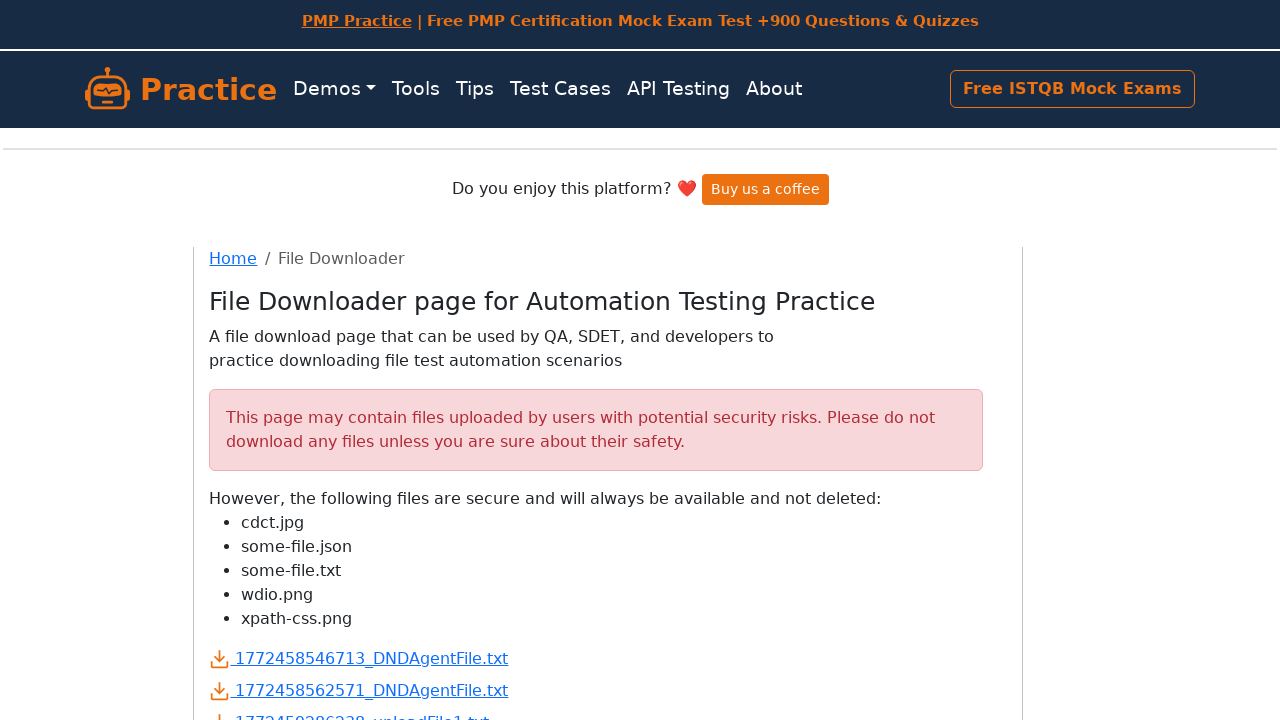

Clicked on some-file.txt link to initiate download at (272, 400) on a[href='download/some-file.txt']
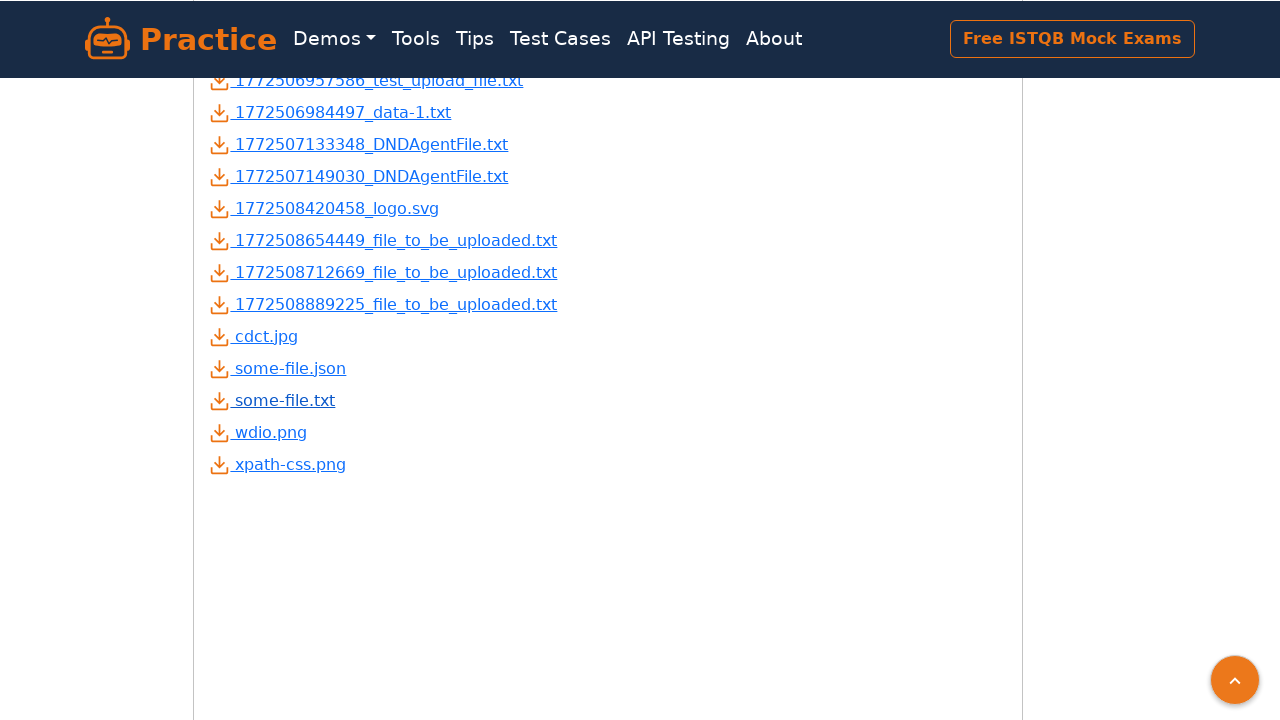

File download completed successfully
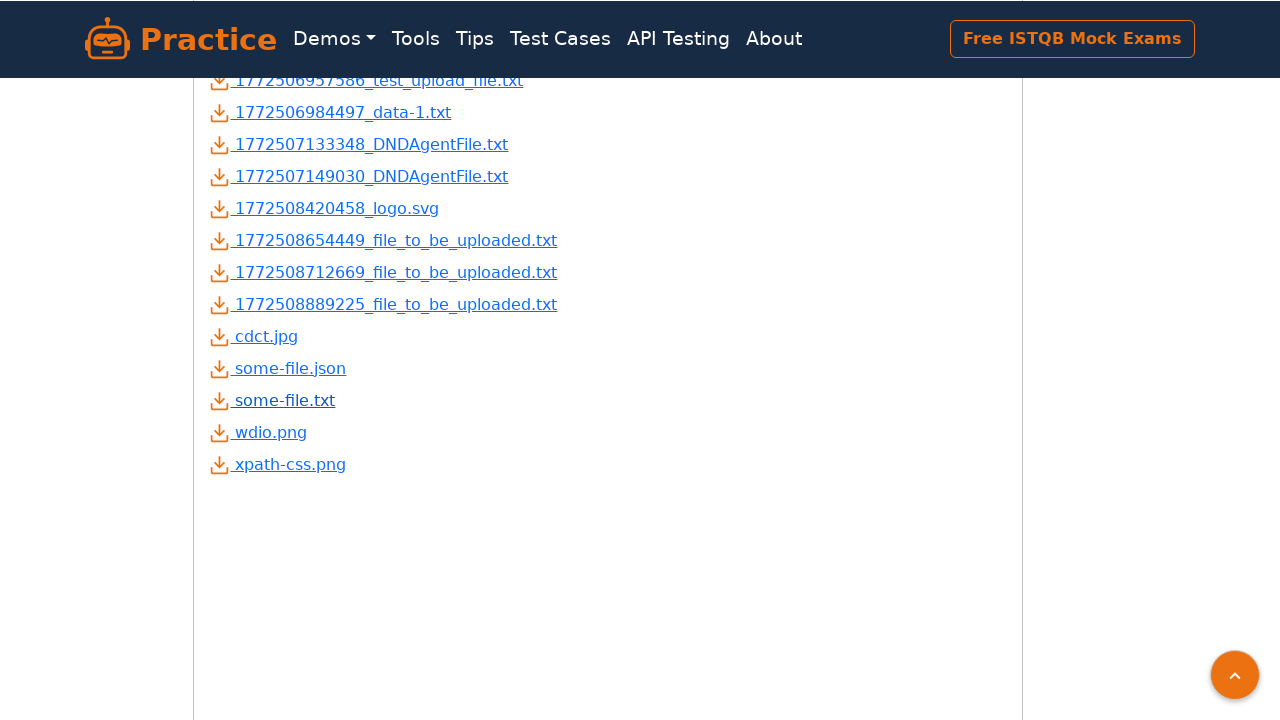

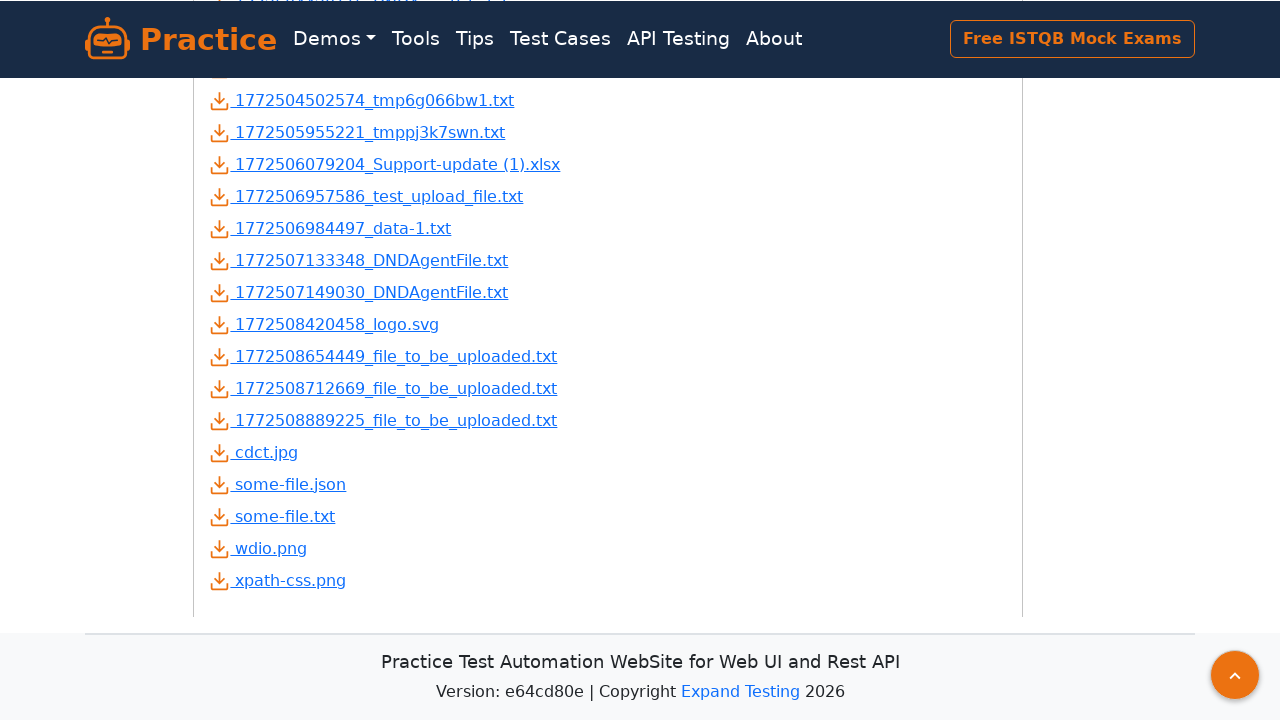